Tests dynamic loading scenario 2 by clicking start and waiting for "Hello World!" element

Starting URL: https://the-internet.herokuapp.com/dynamic_loading/2

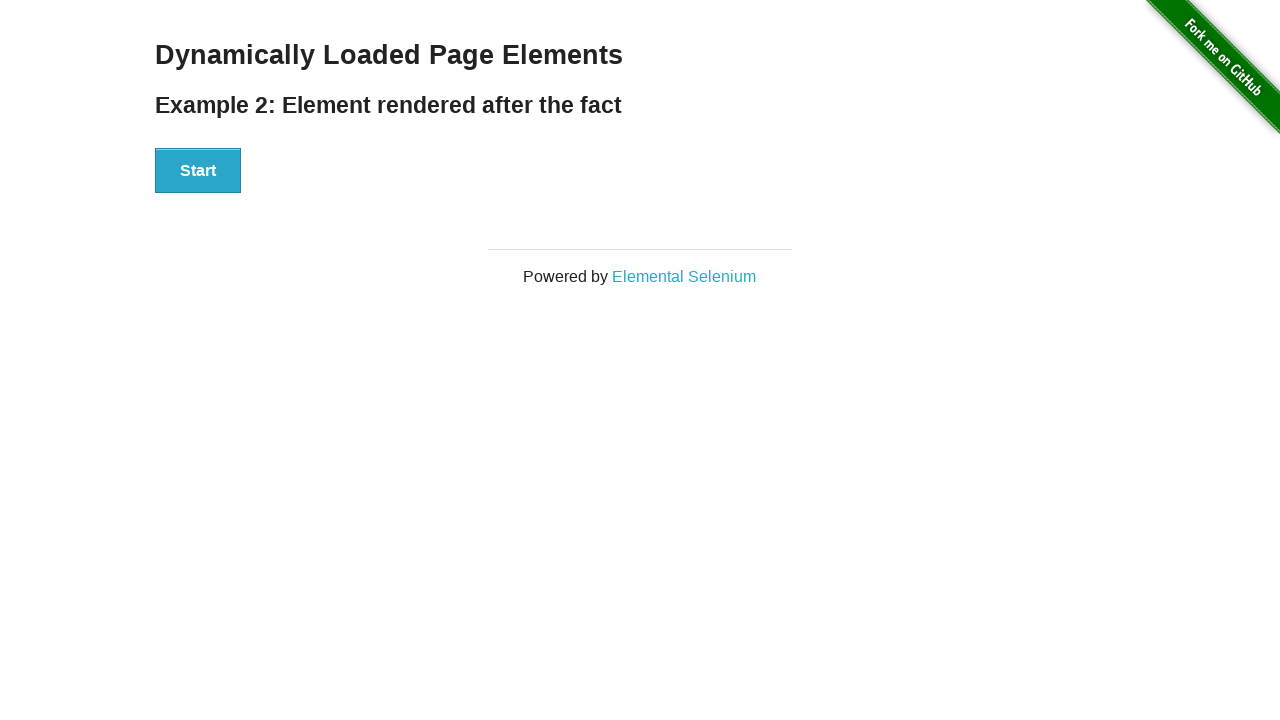

Clicked the Start button at (198, 171) on button
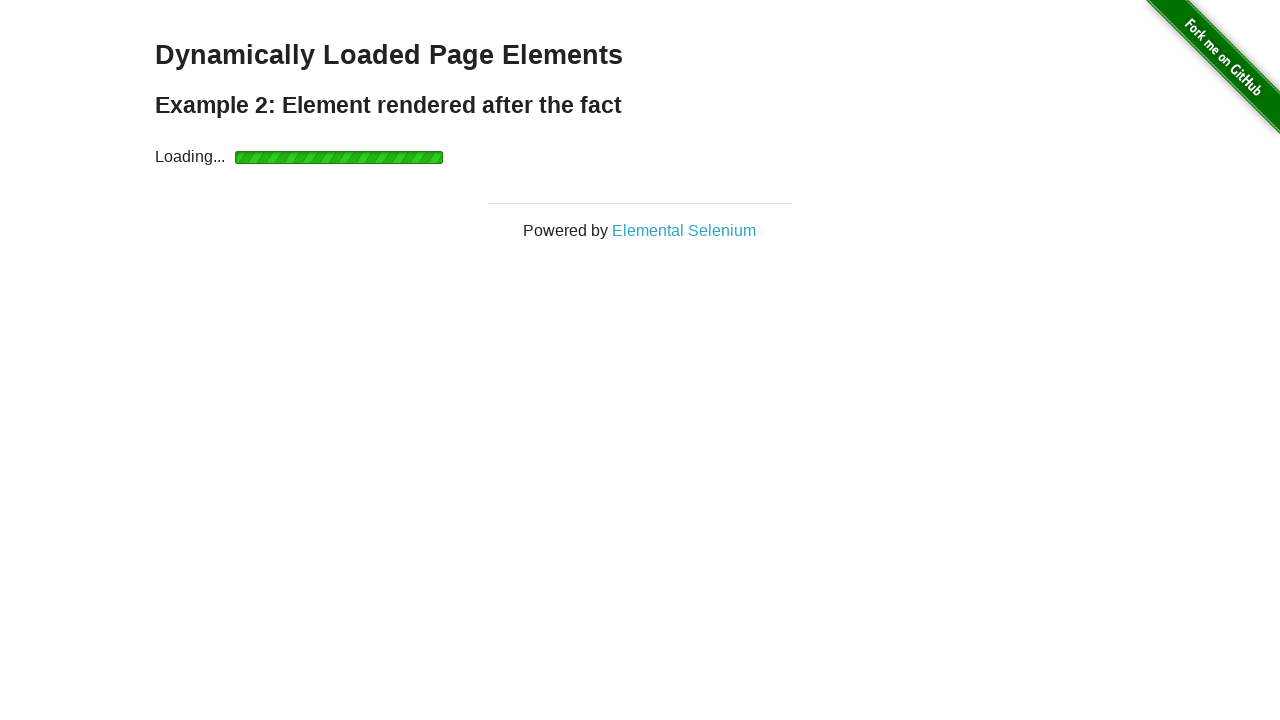

Waited for 'Hello World!' element to appear
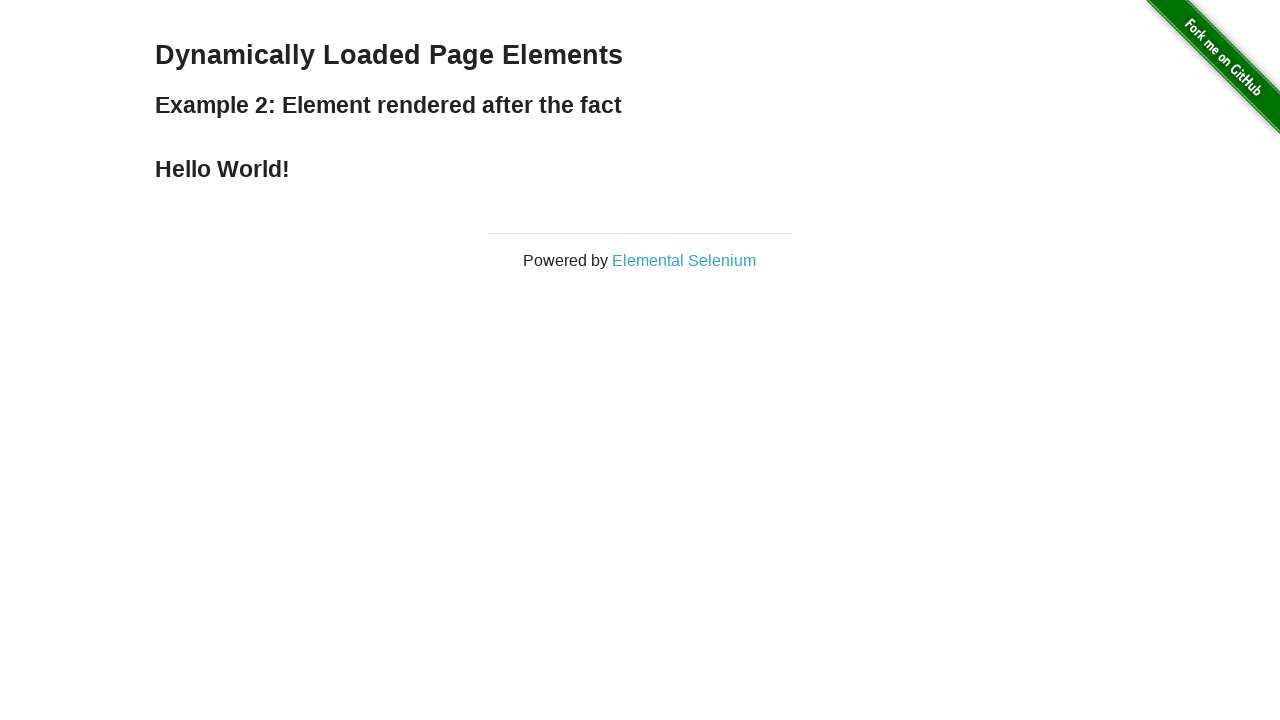

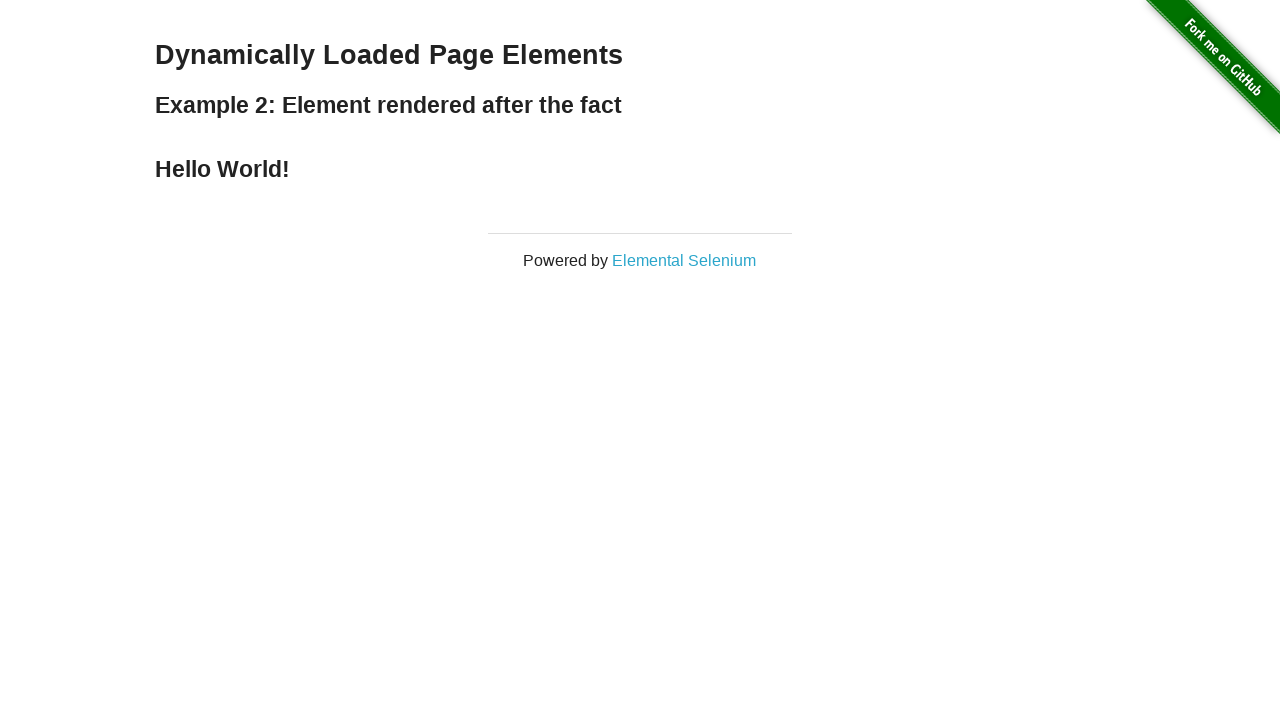